Tests that todo data persists after page reload

Starting URL: https://demo.playwright.dev/todomvc

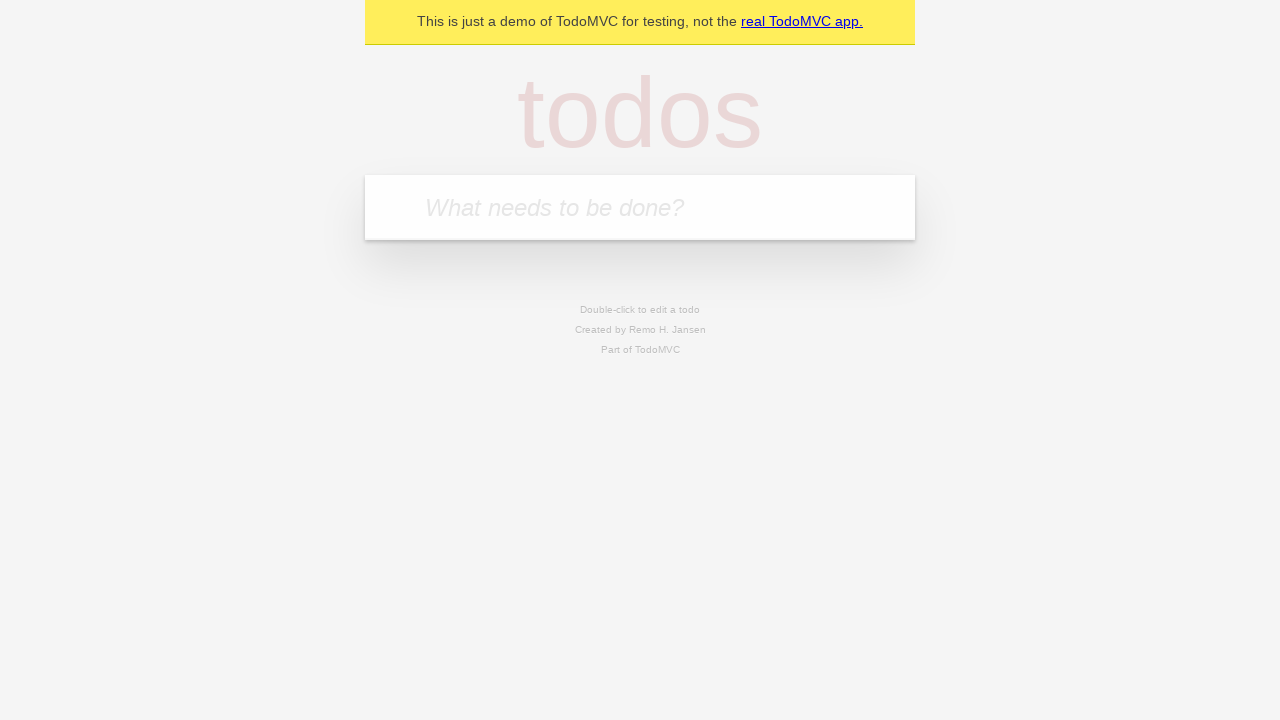

Filled todo input with 'buy some cheese' on internal:attr=[placeholder="What needs to be done?"i]
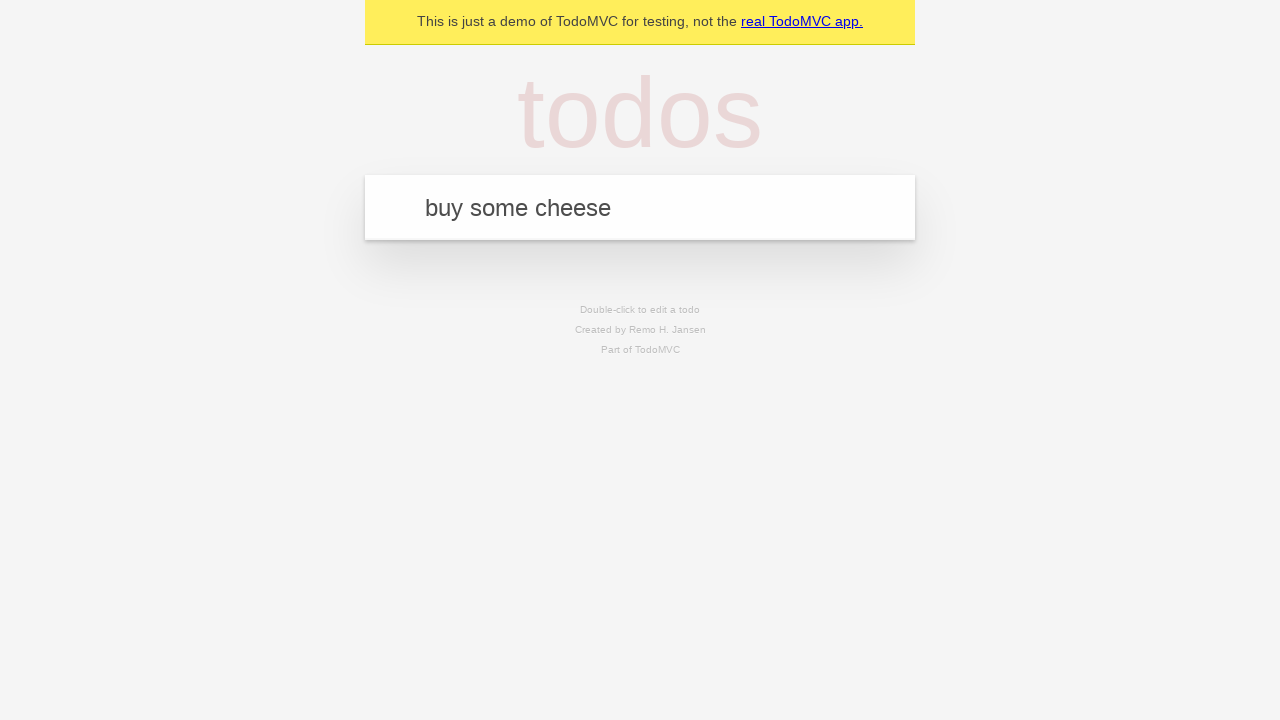

Pressed Enter to add first todo on internal:attr=[placeholder="What needs to be done?"i]
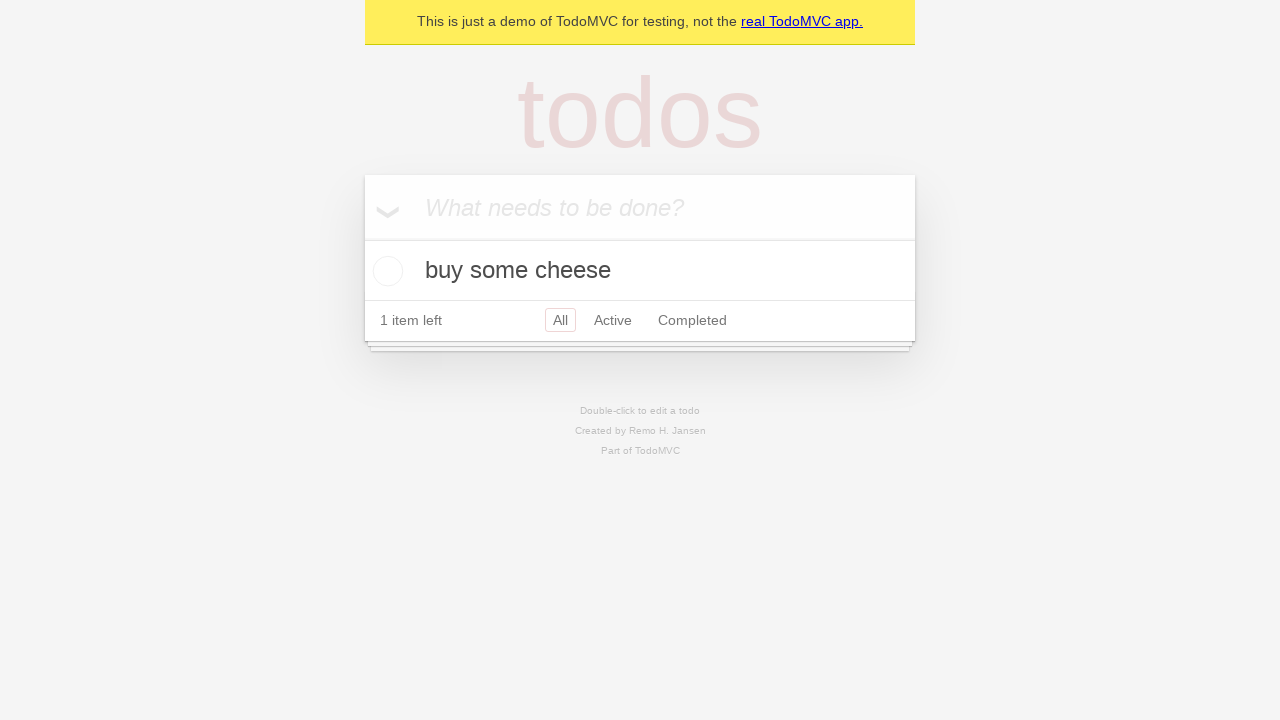

Filled todo input with 'feed the cat' on internal:attr=[placeholder="What needs to be done?"i]
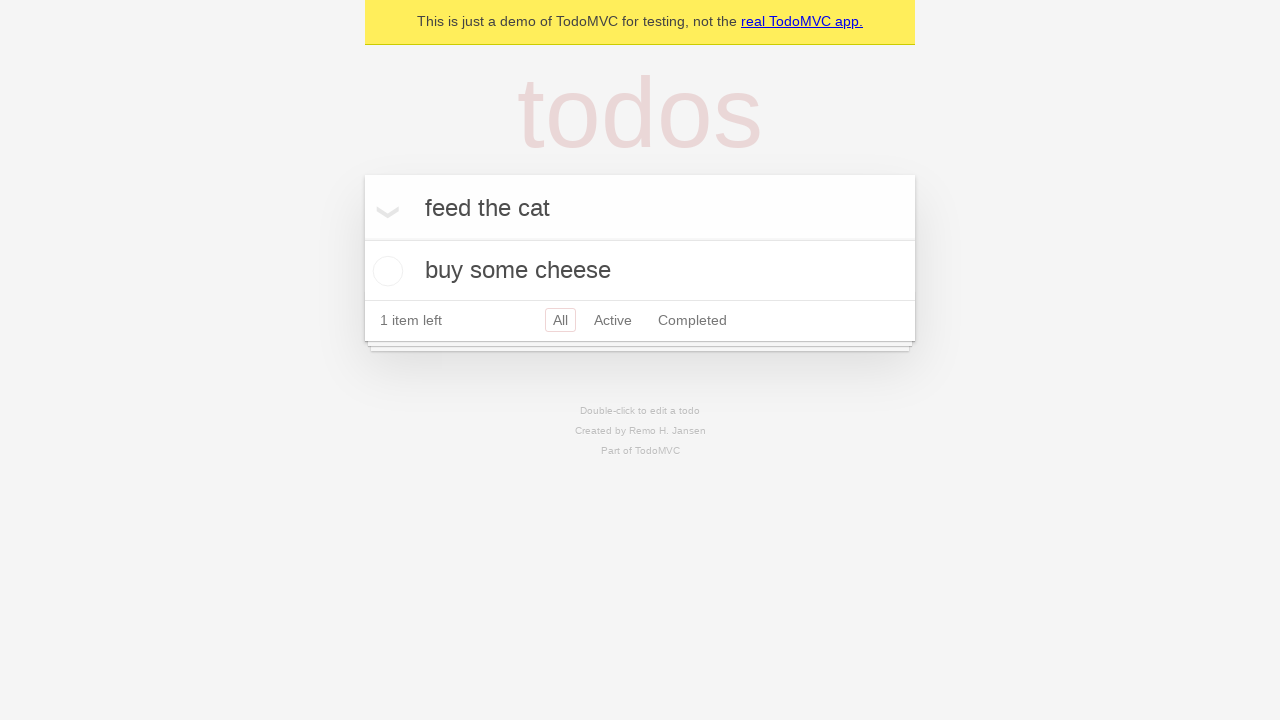

Pressed Enter to add second todo on internal:attr=[placeholder="What needs to be done?"i]
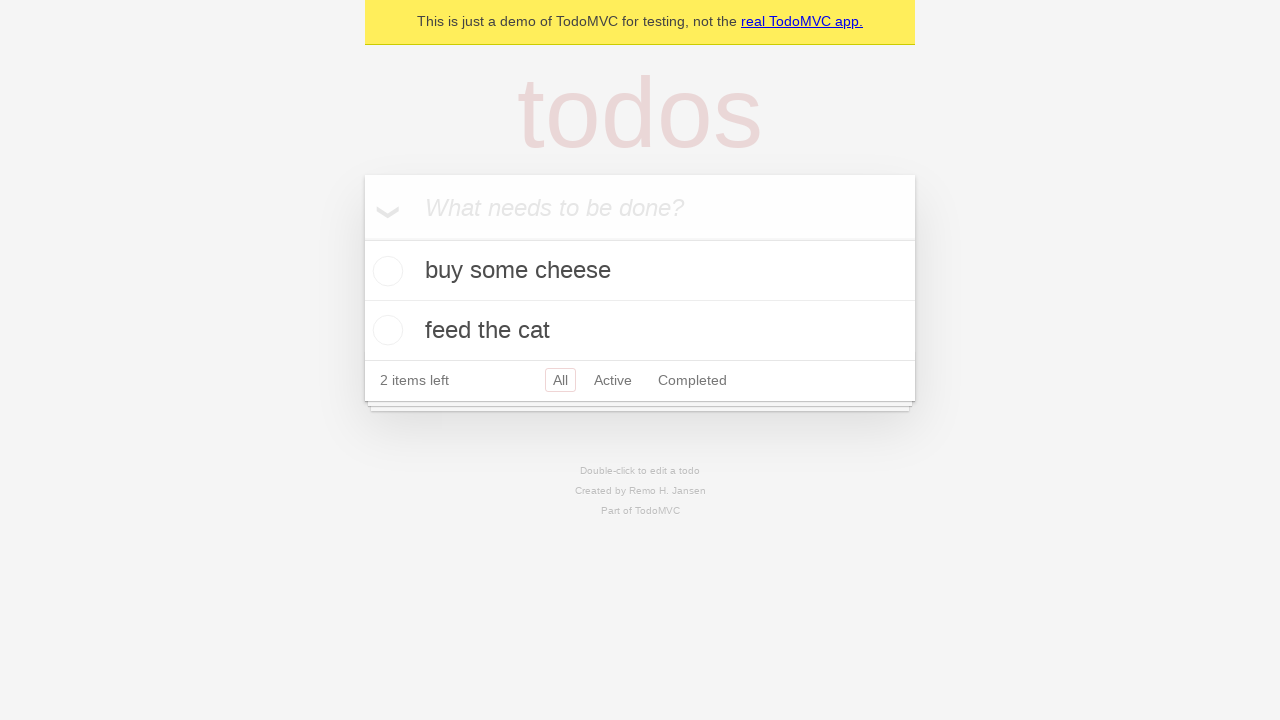

Checked the first todo item at (385, 271) on internal:testid=[data-testid="todo-item"s] >> nth=0 >> internal:role=checkbox
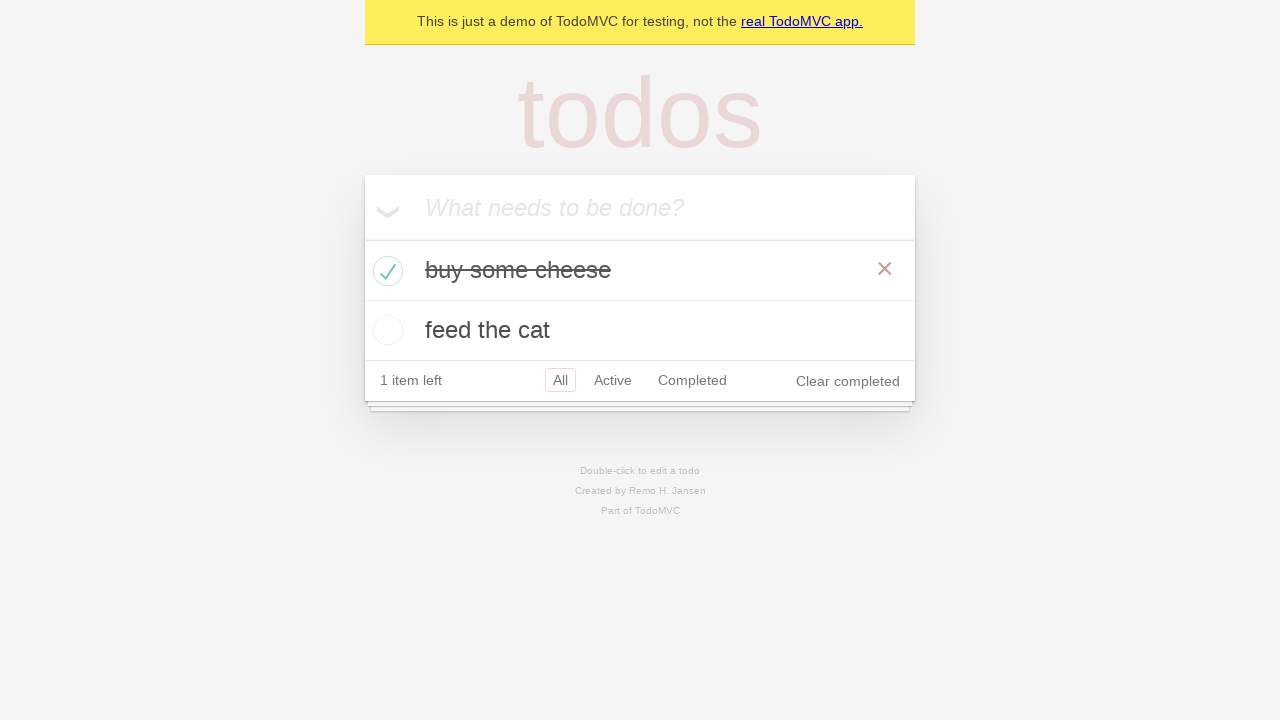

Reloaded the page to test data persistence
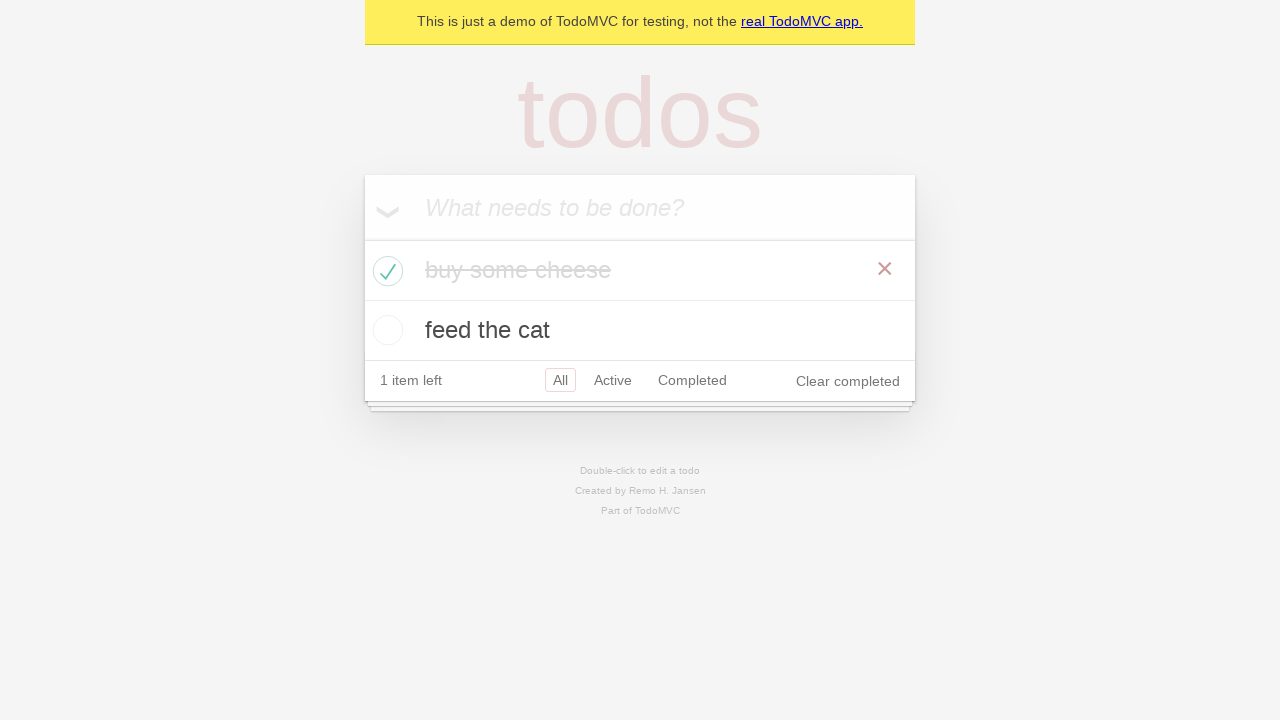

Verified todo items appeared after page reload
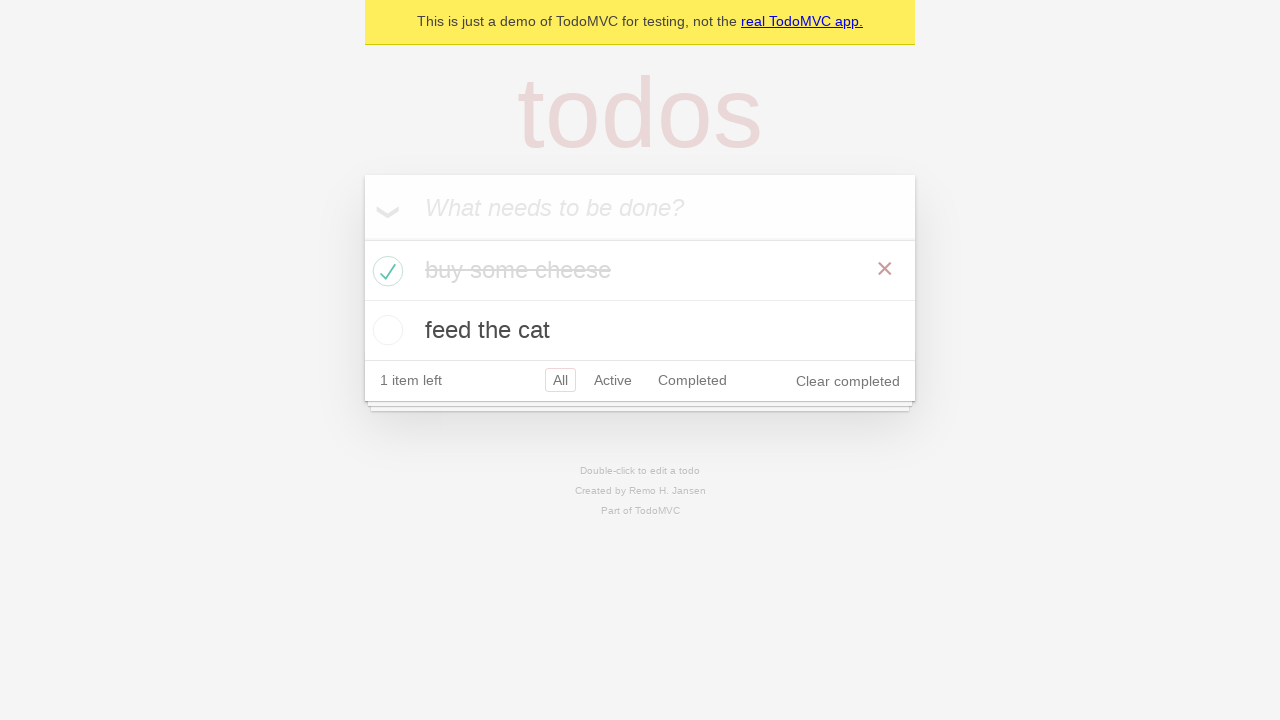

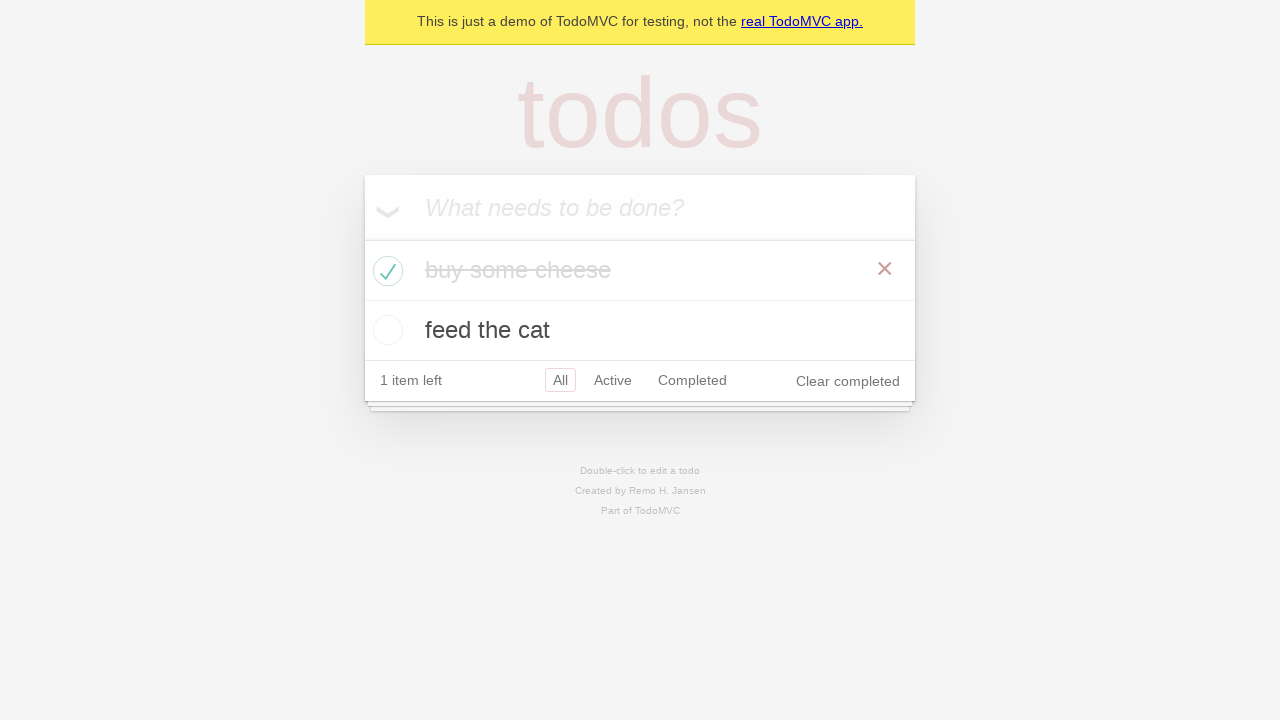